Tests clicking on a page with hidden division popup

Starting URL: https://demoapps.qspiders.com/ui/hidden?sublist=0

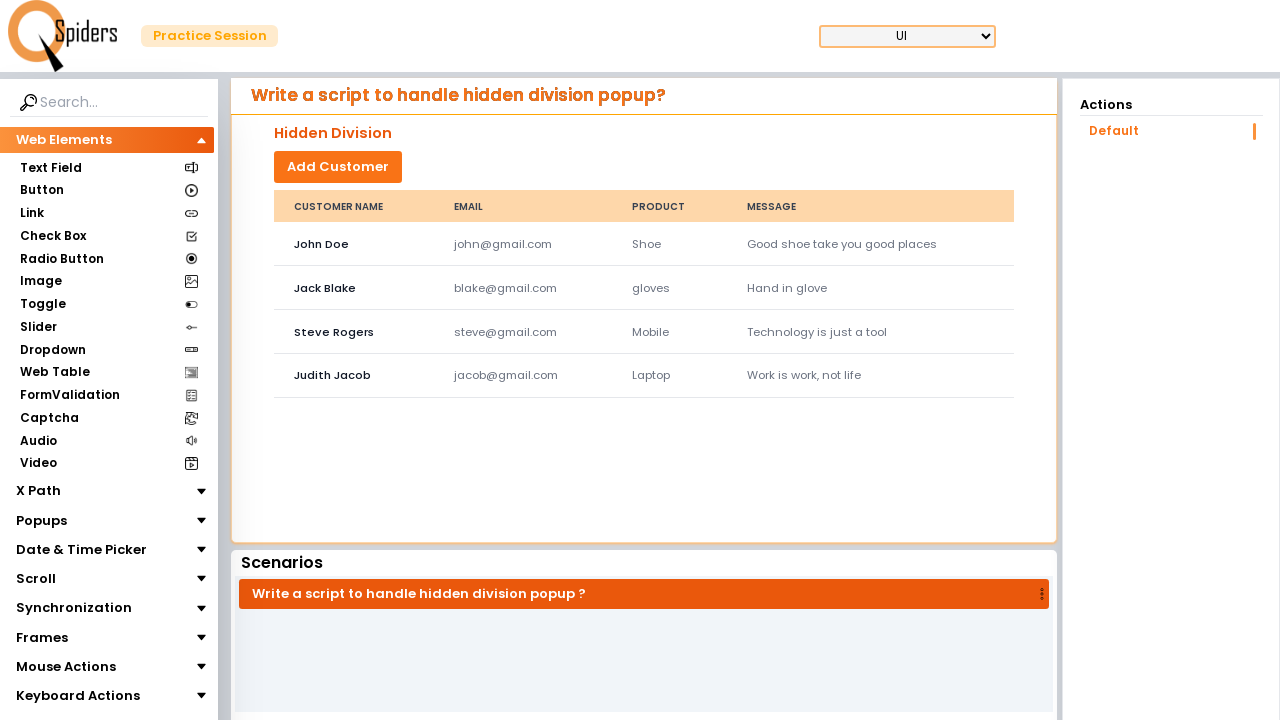

Clicked on page body to interact with hidden division popup at (640, 360) on body
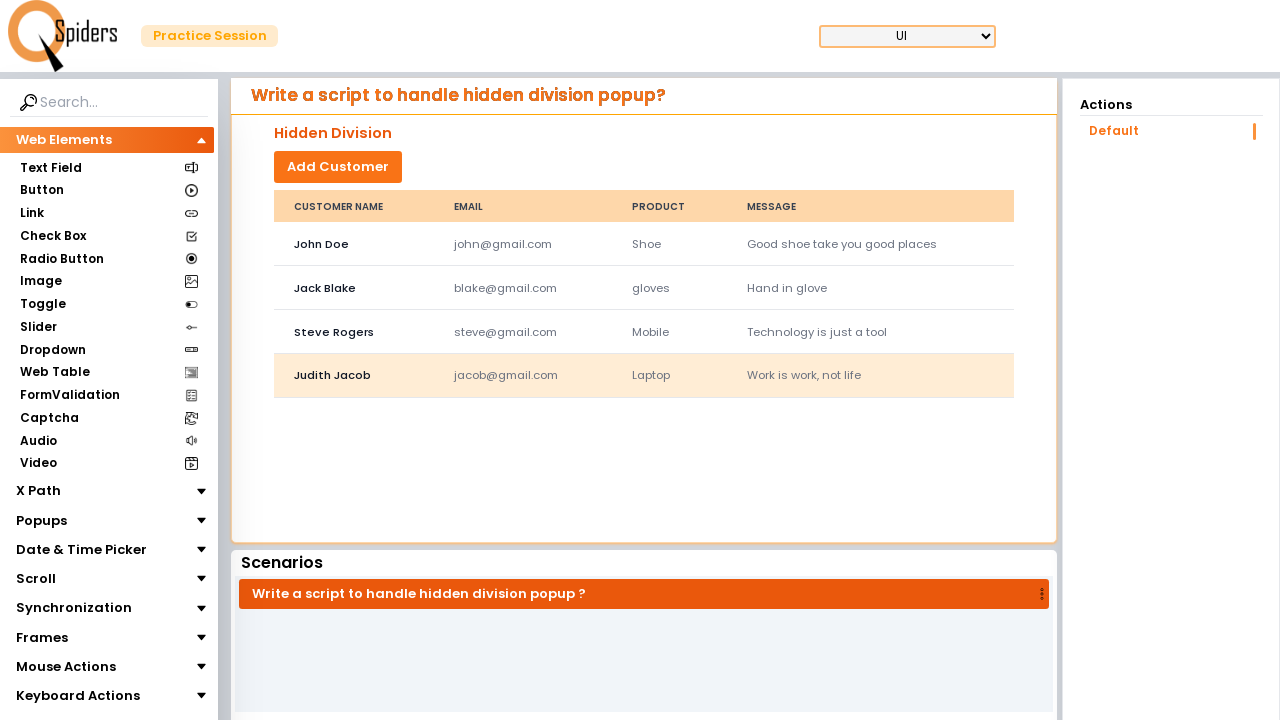

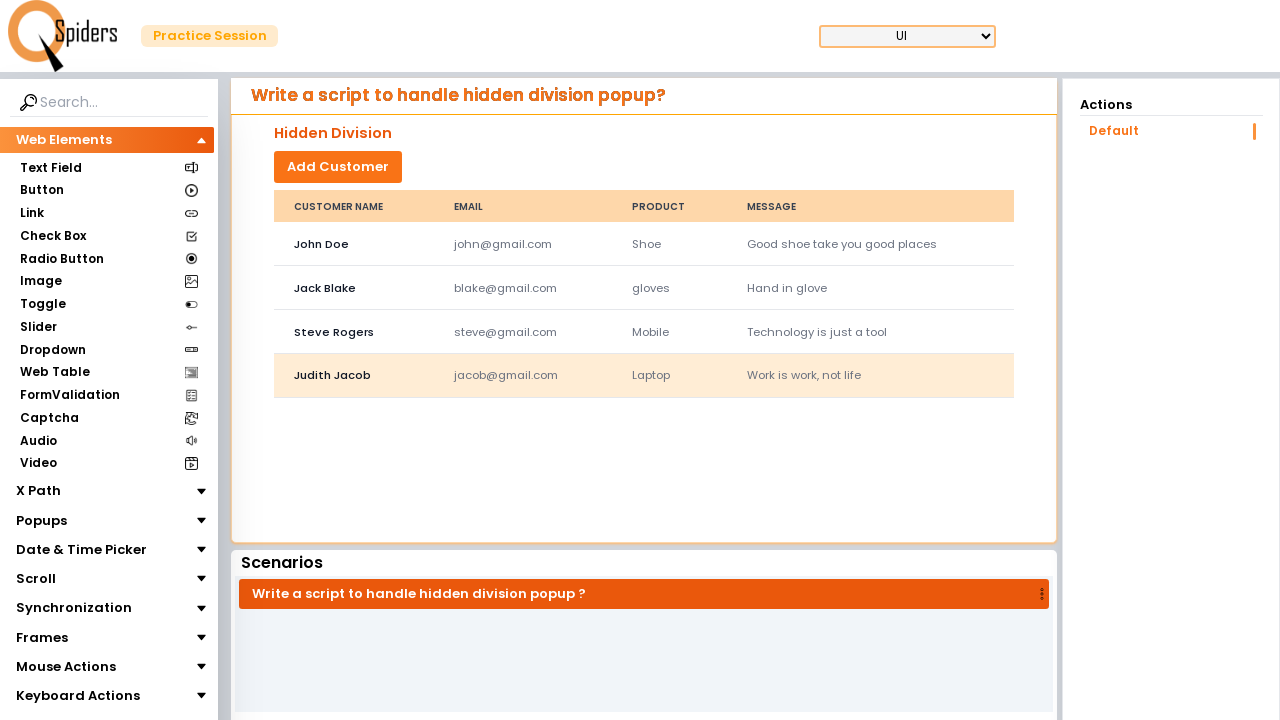